Tests window switching functionality by clicking a link that opens a new window, verifying content in the new window, then closing it and switching back to the parent window

Starting URL: https://the-internet.herokuapp.com/windows

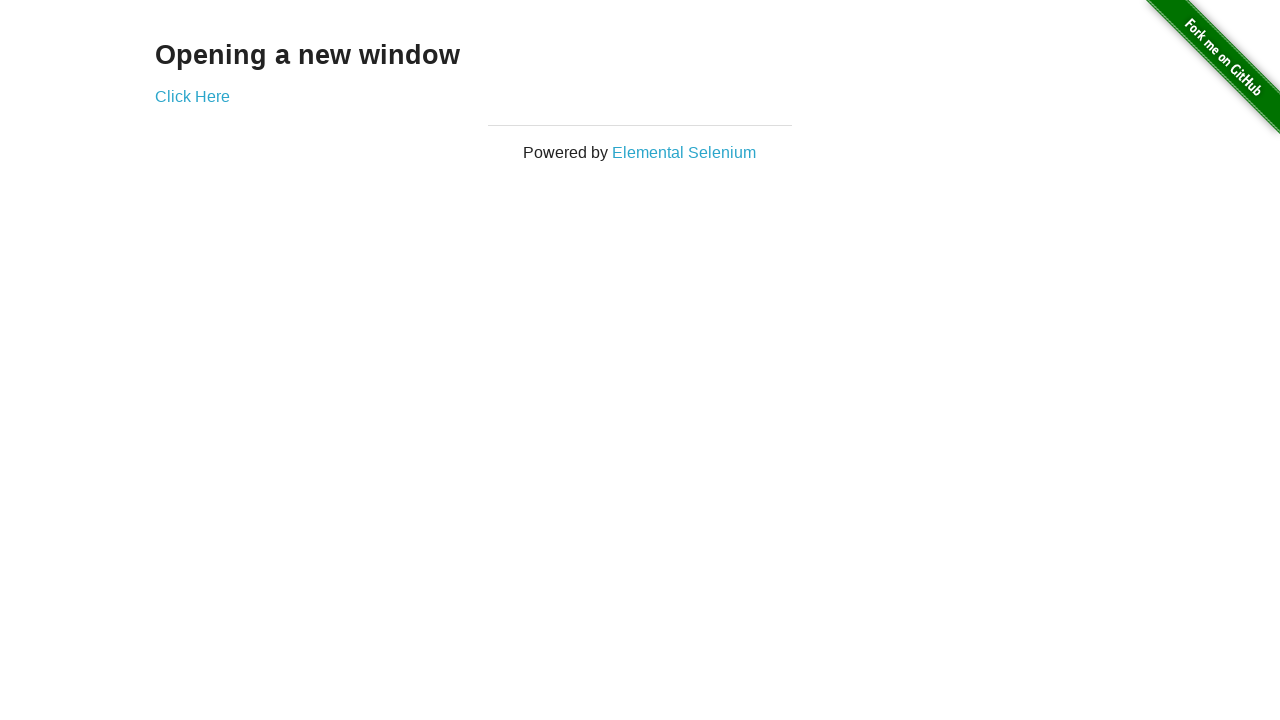

Stored reference to original page
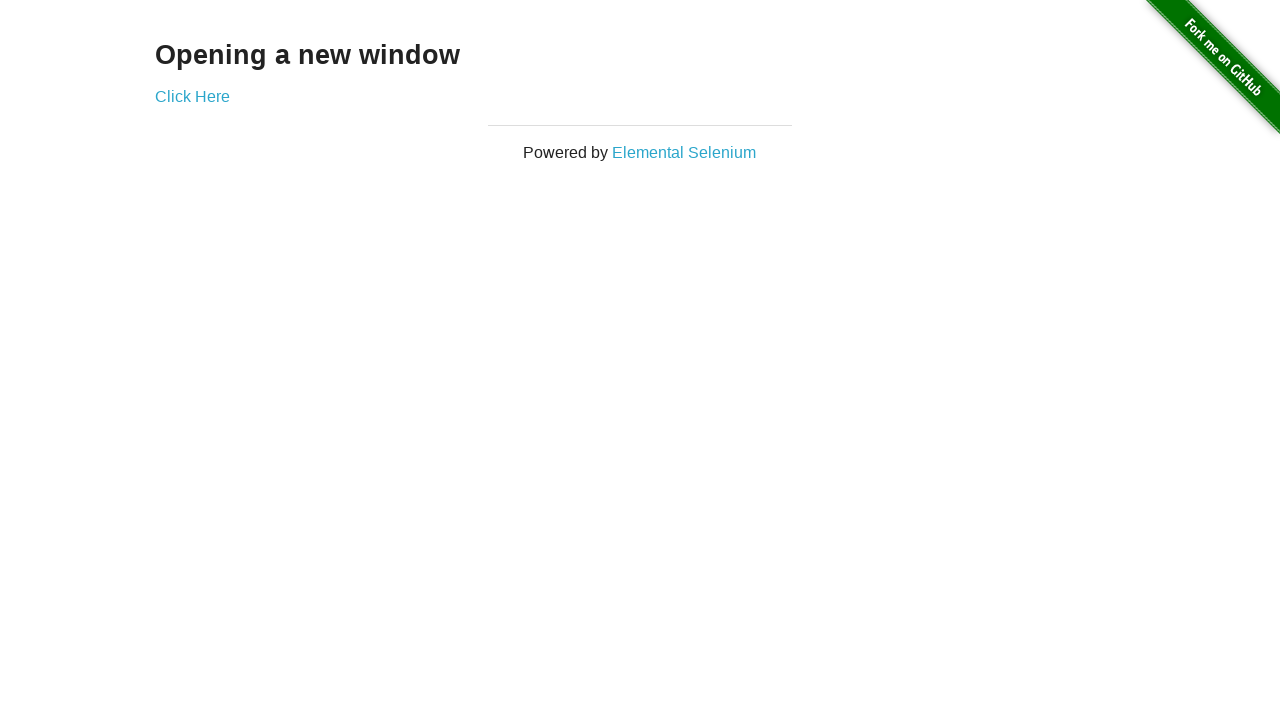

Clicked 'Click Here' link to open new window at (192, 96) on a:has-text('Click Here')
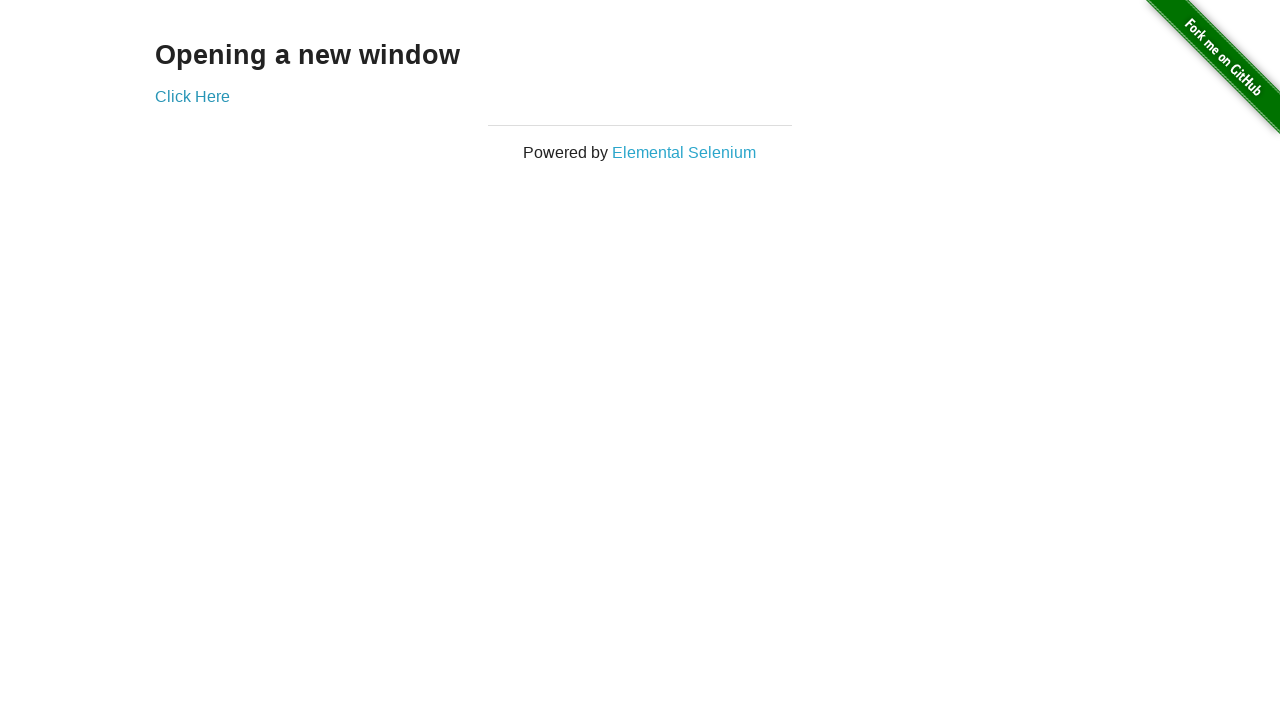

Obtained reference to newly opened page
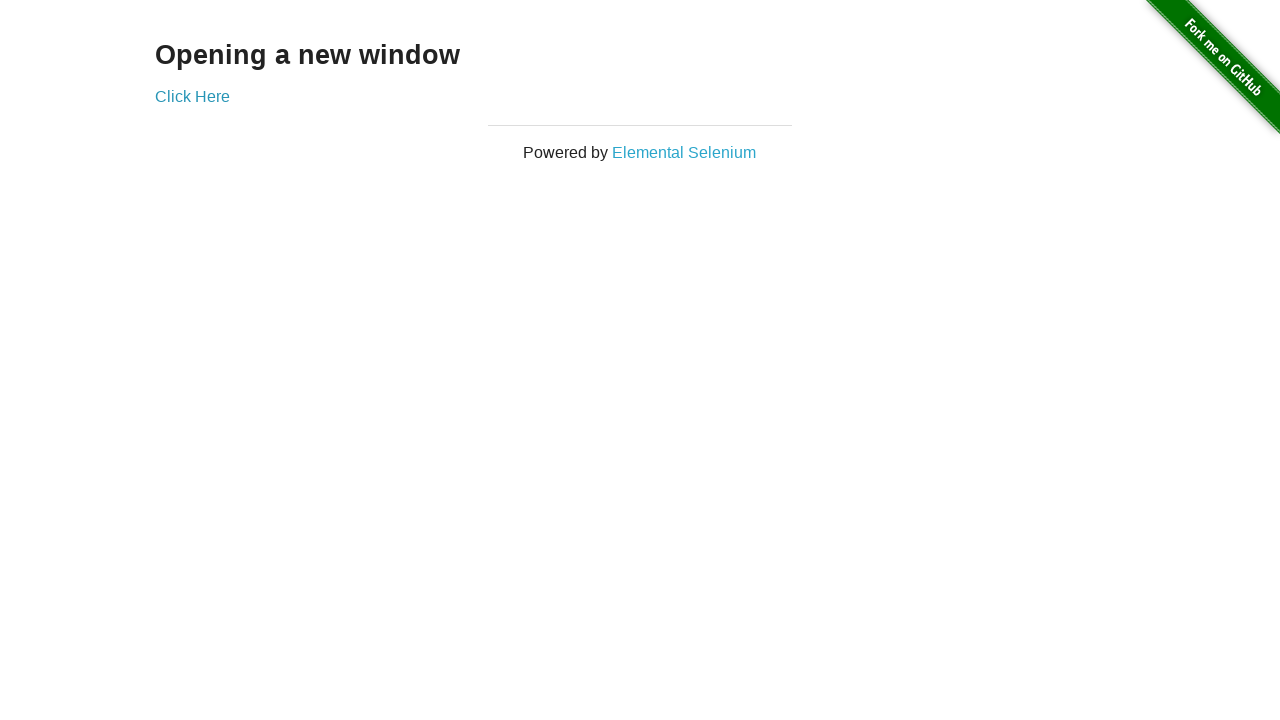

New window loaded completely
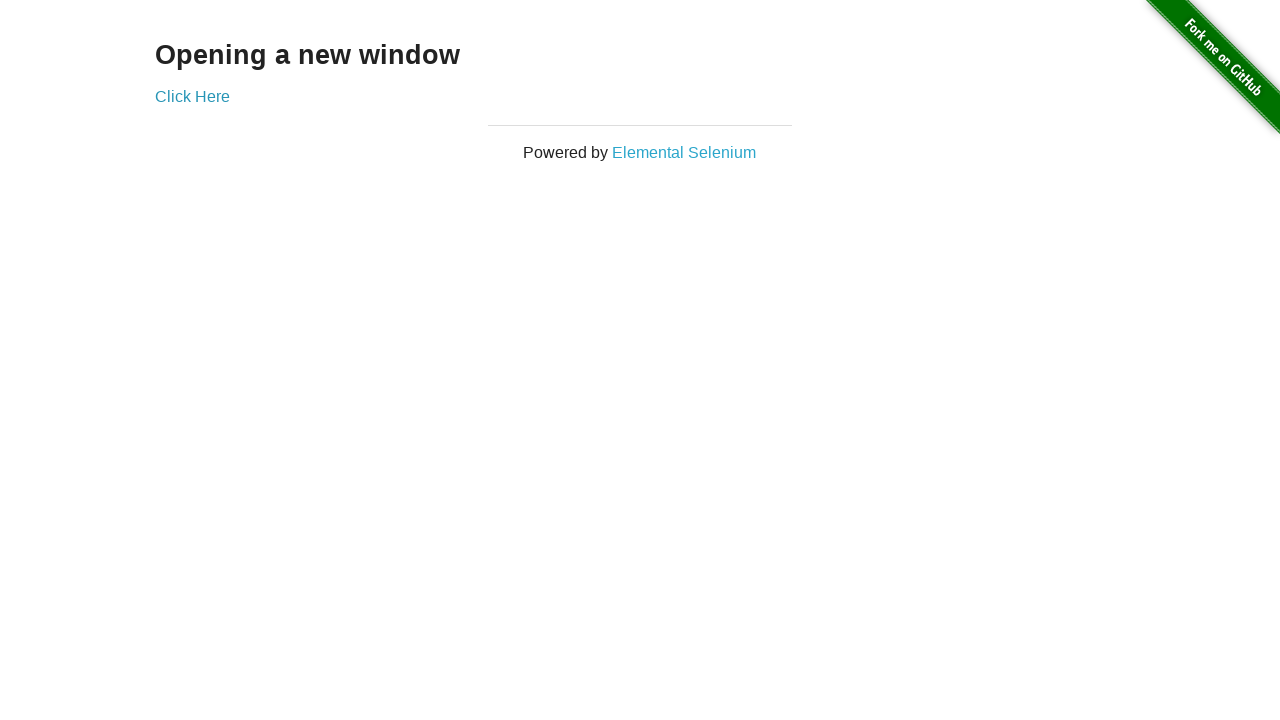

Verified 'New Window' heading is present in new page
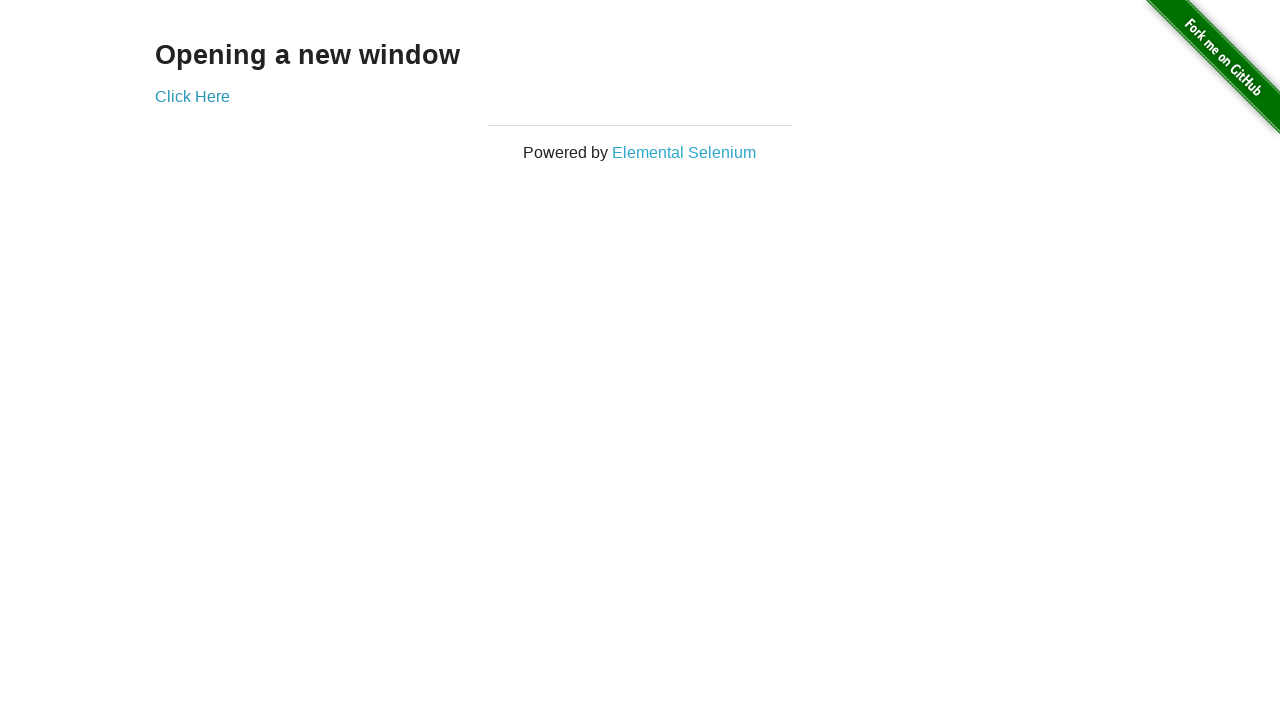

Closed new window
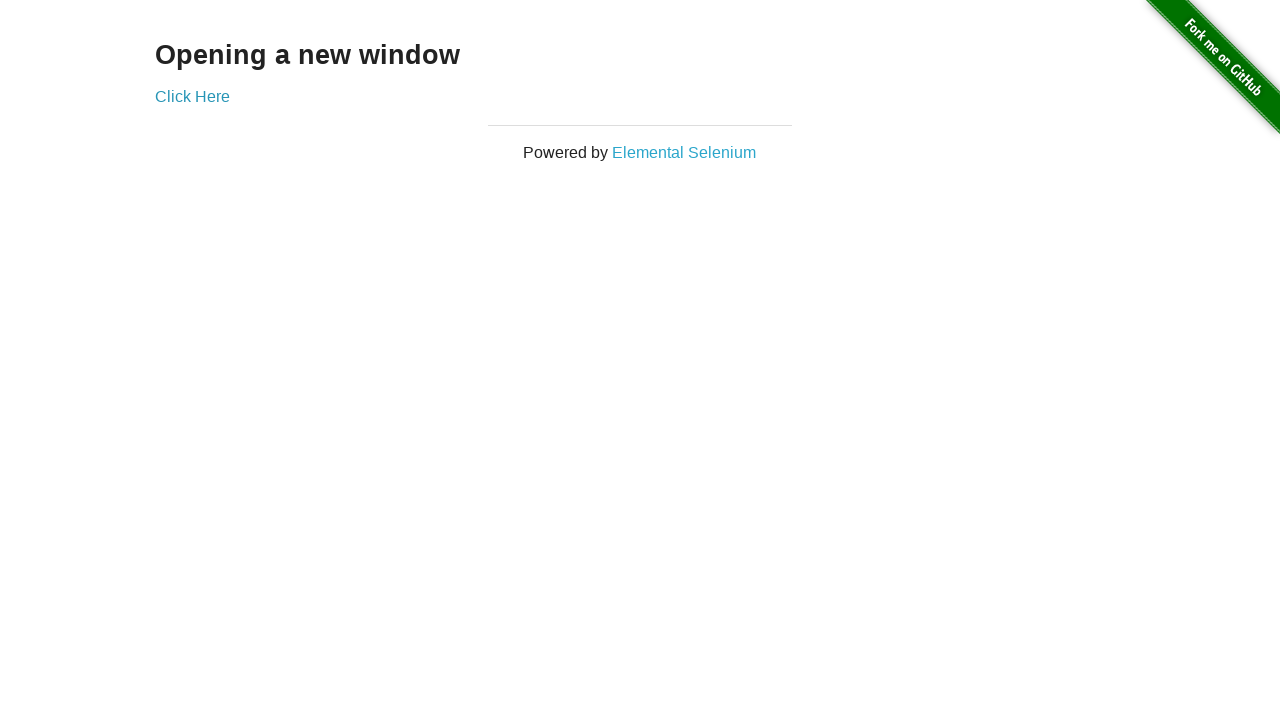

Focused on original parent window
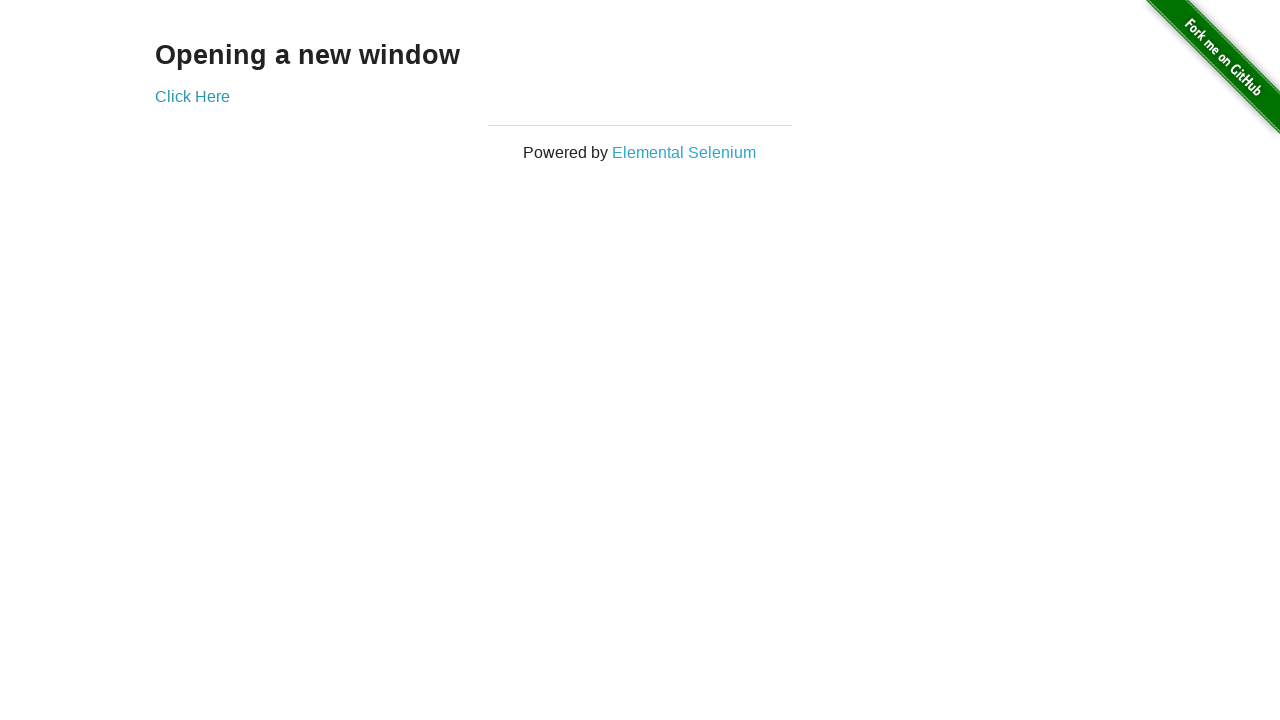

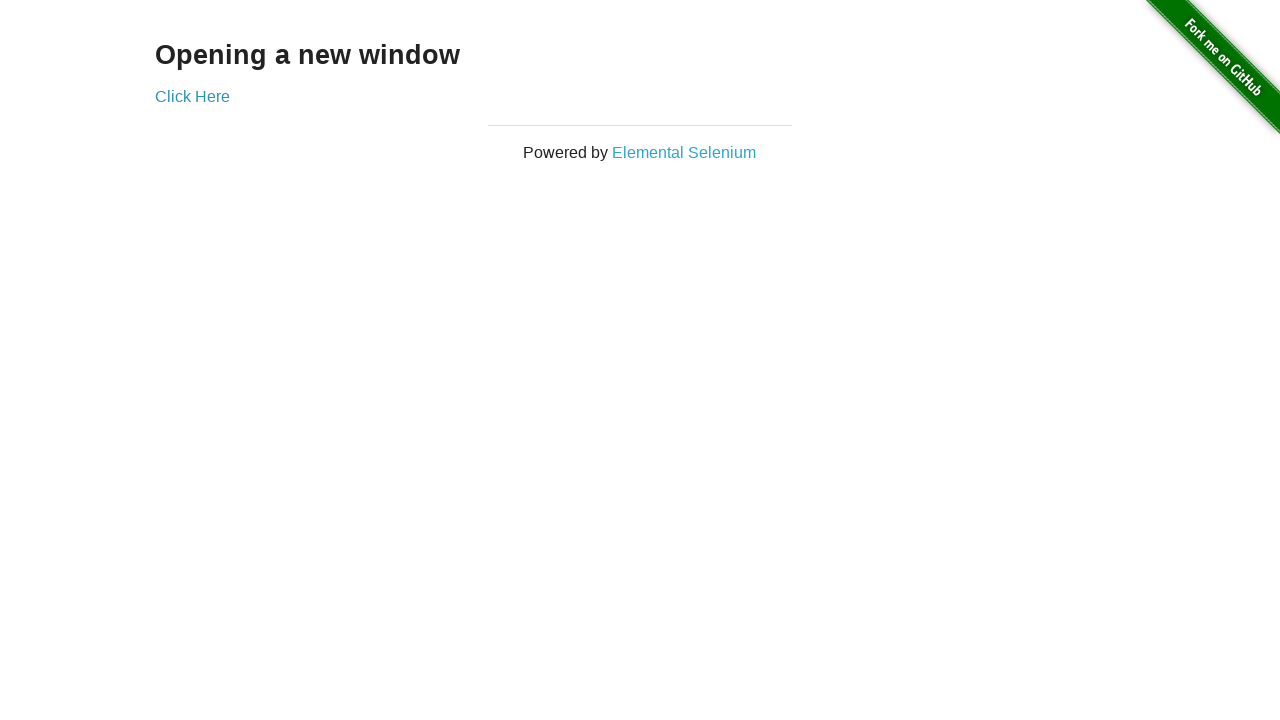